Tests dynamic loading functionality by clicking a Start button and waiting for a "Hello World!" message to appear

Starting URL: https://the-internet.herokuapp.com/dynamic_loading/1

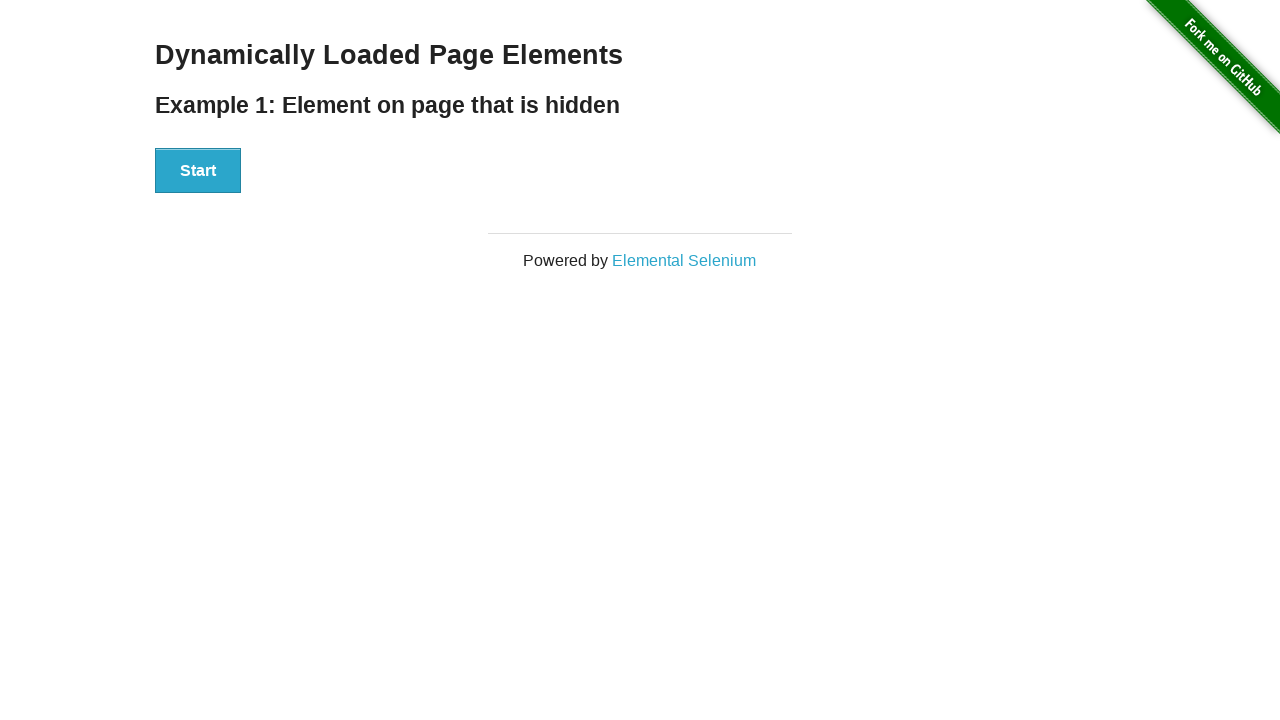

Clicked Start button to trigger dynamic loading at (198, 171) on xpath=//button[text()='Start']
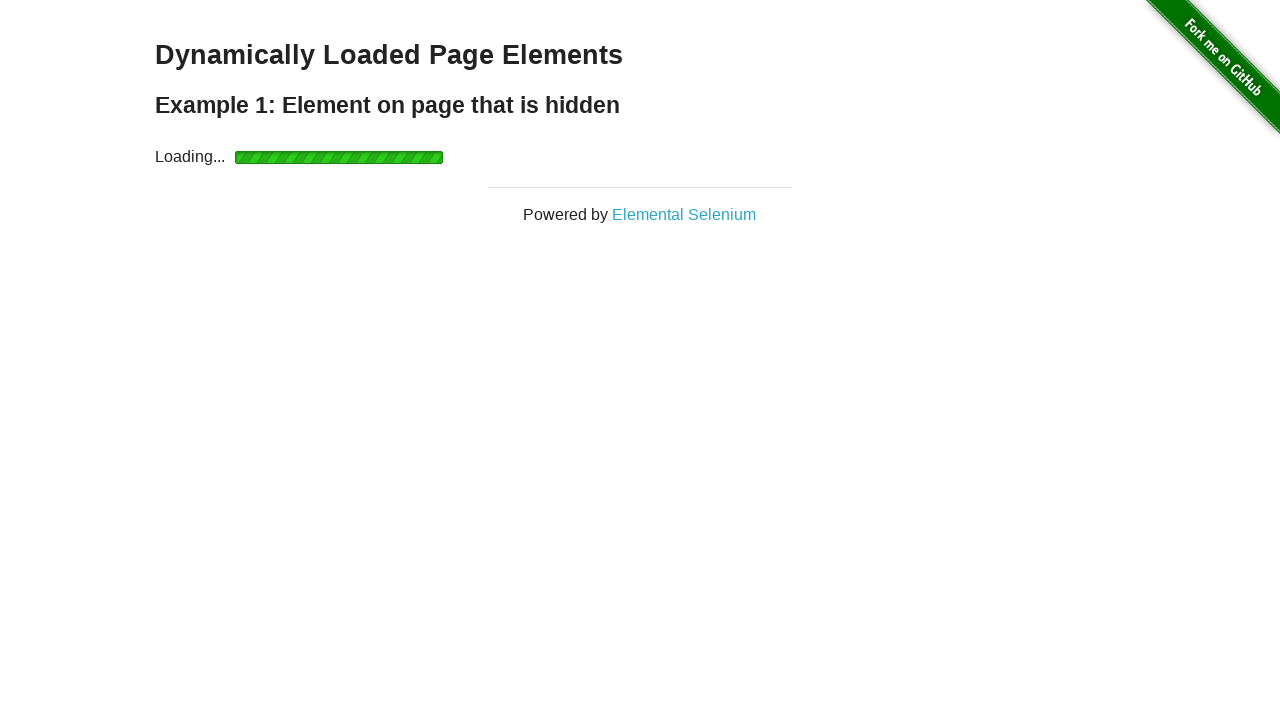

Waited for 'Hello World!' message to appear and become visible
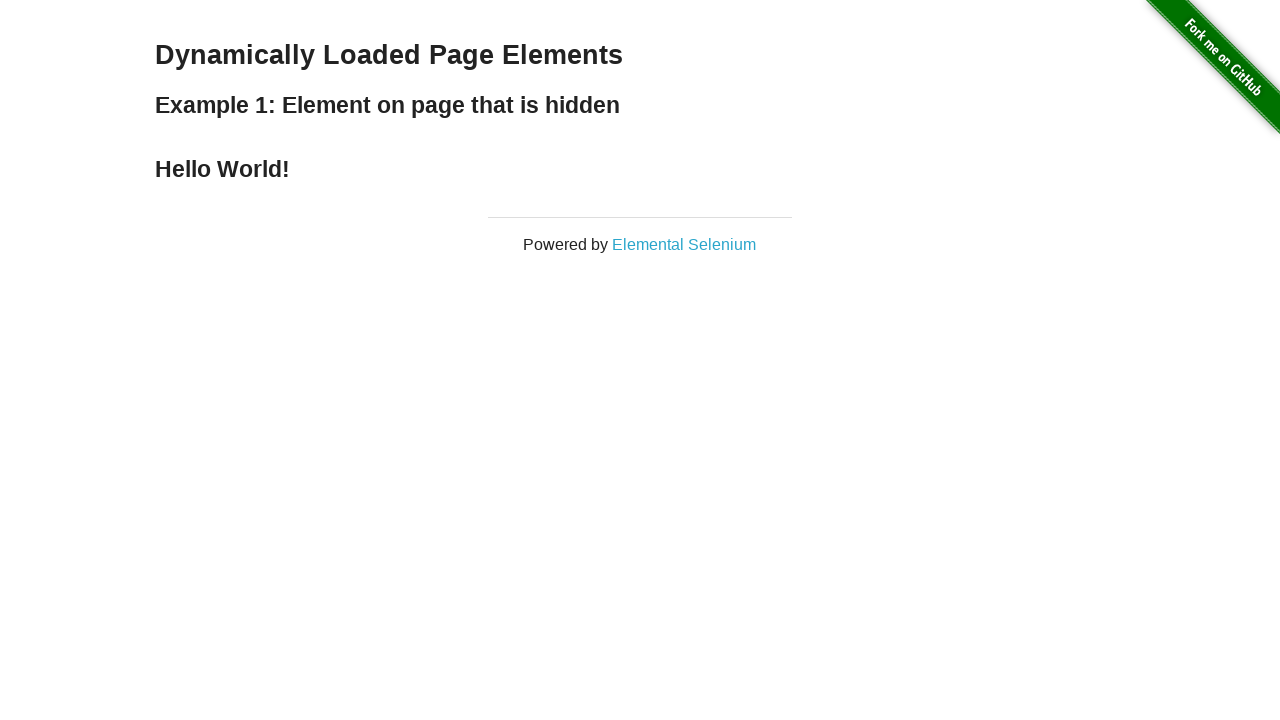

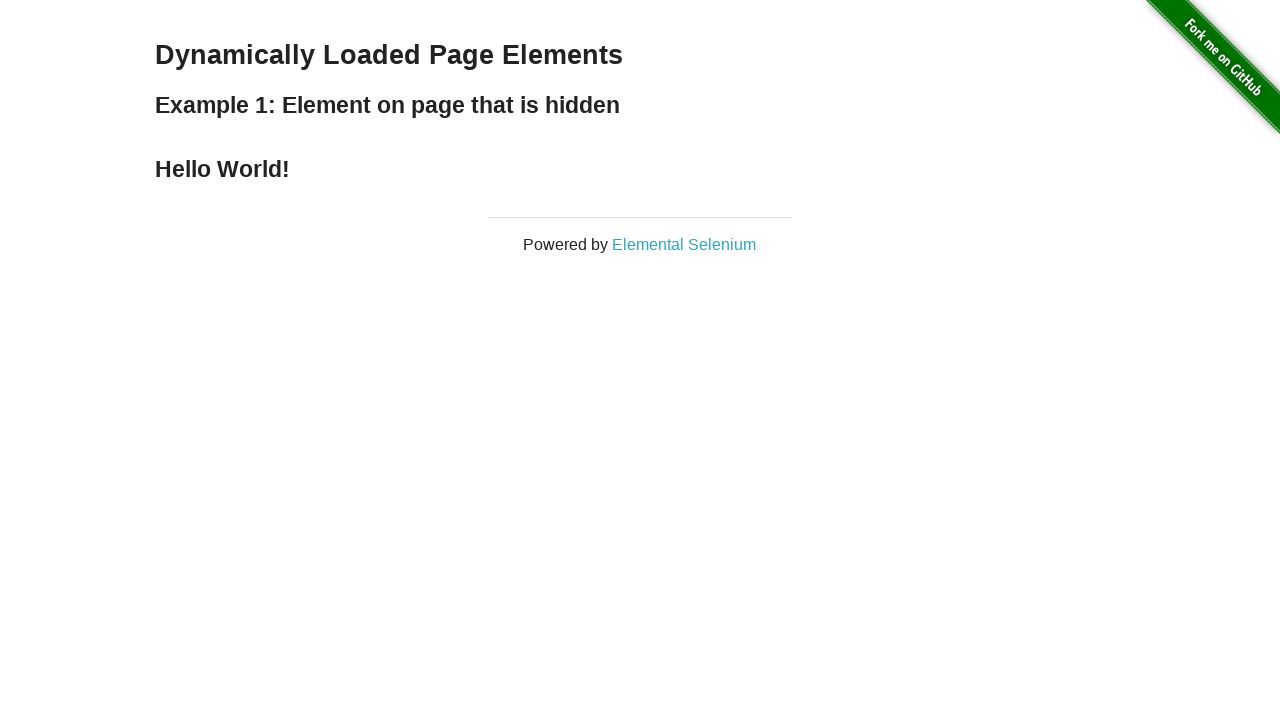